Tests A/B testing opt-out functionality by first verifying the page shows an A/B test variation, then adding an opt-out cookie and refreshing to confirm the test is disabled.

Starting URL: http://the-internet.herokuapp.com/abtest

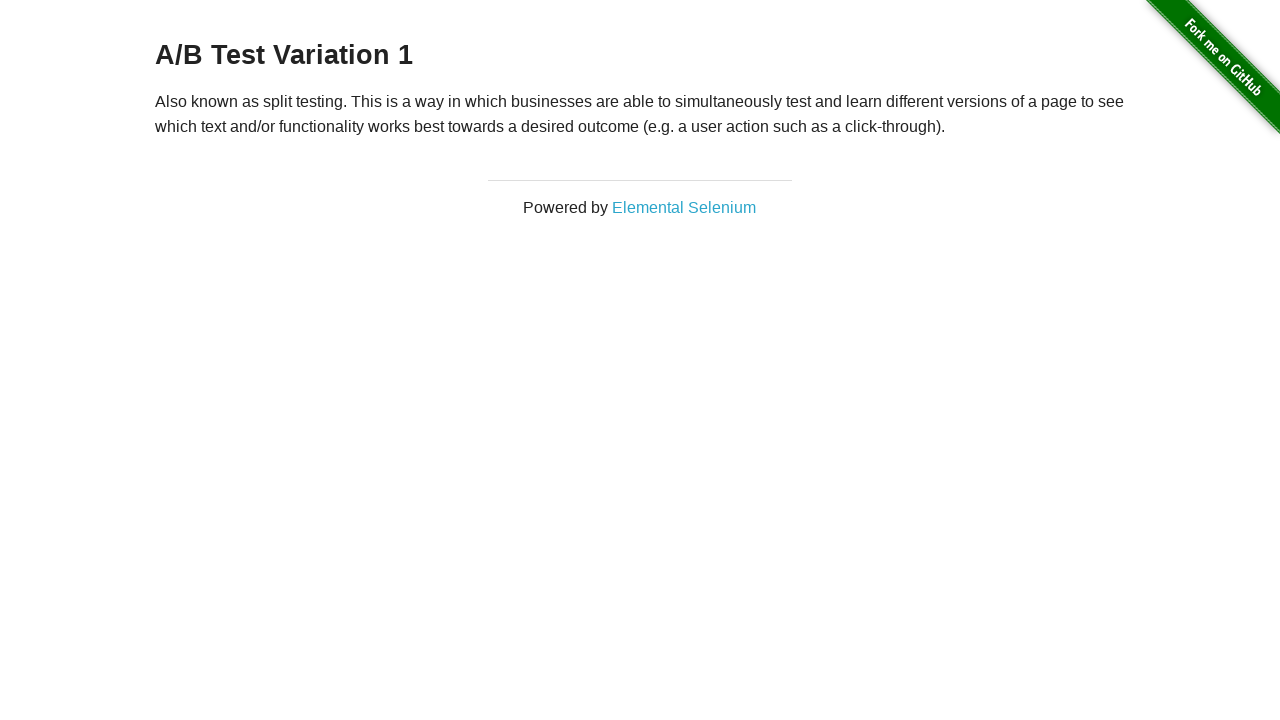

Located h3 heading element on page
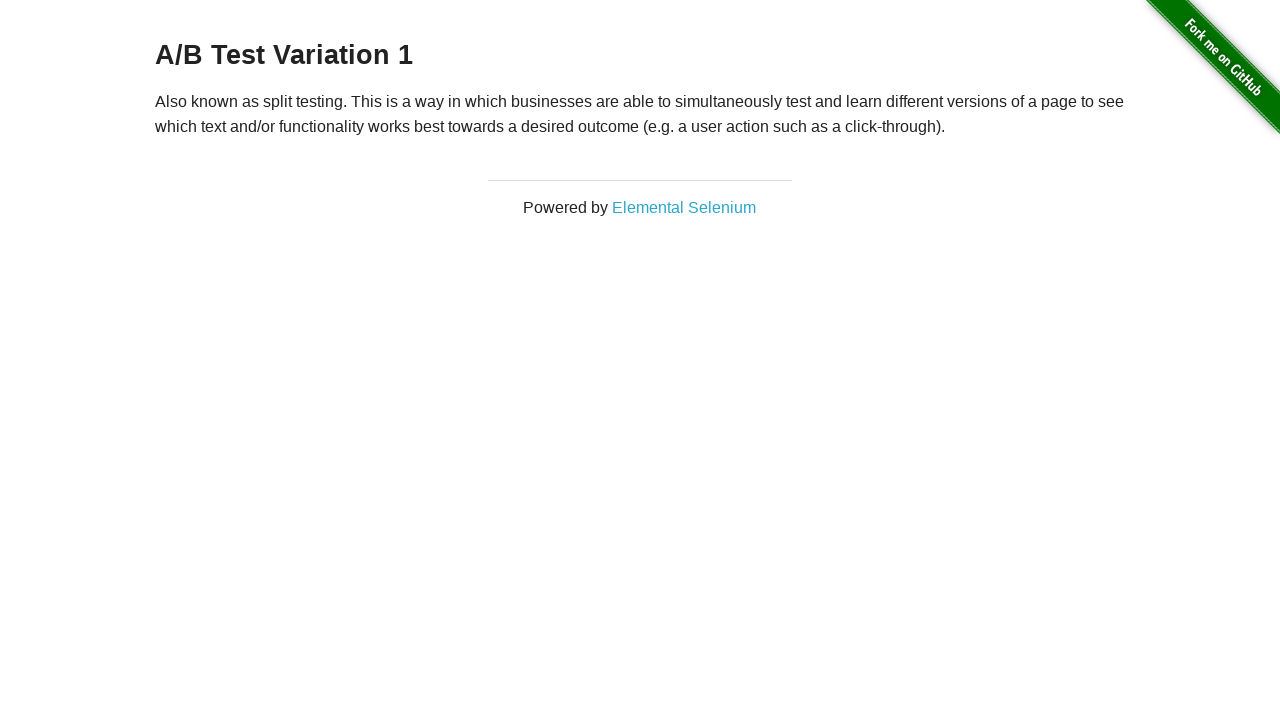

Retrieved heading text: A/B Test Variation 1
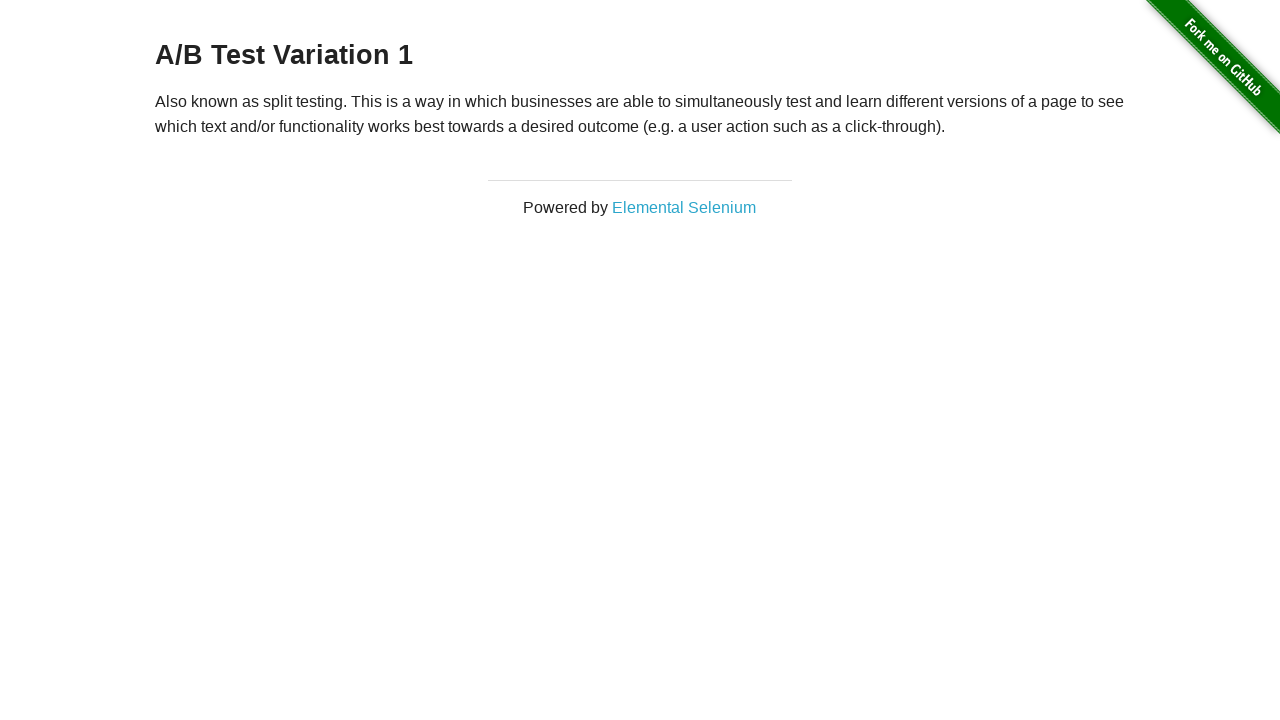

Verified page shows A/B test variation: A/B Test Variation 1
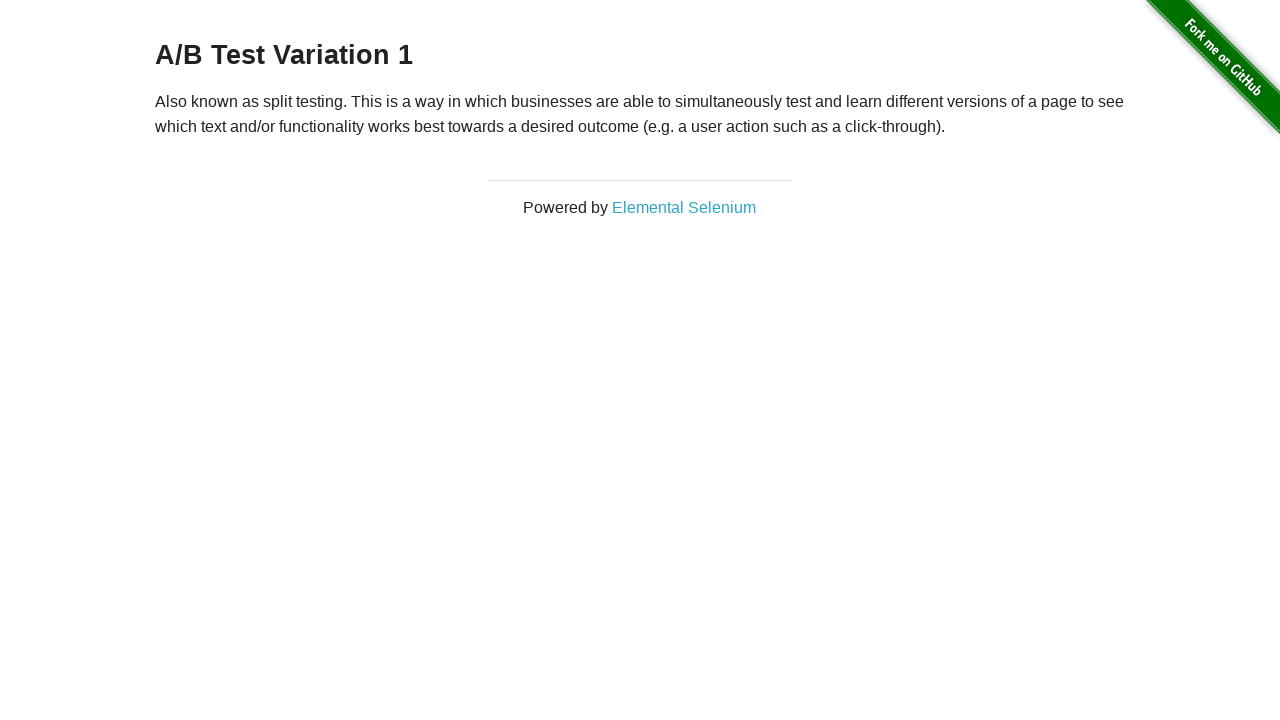

Added optimizelyOptOut cookie with value 'true'
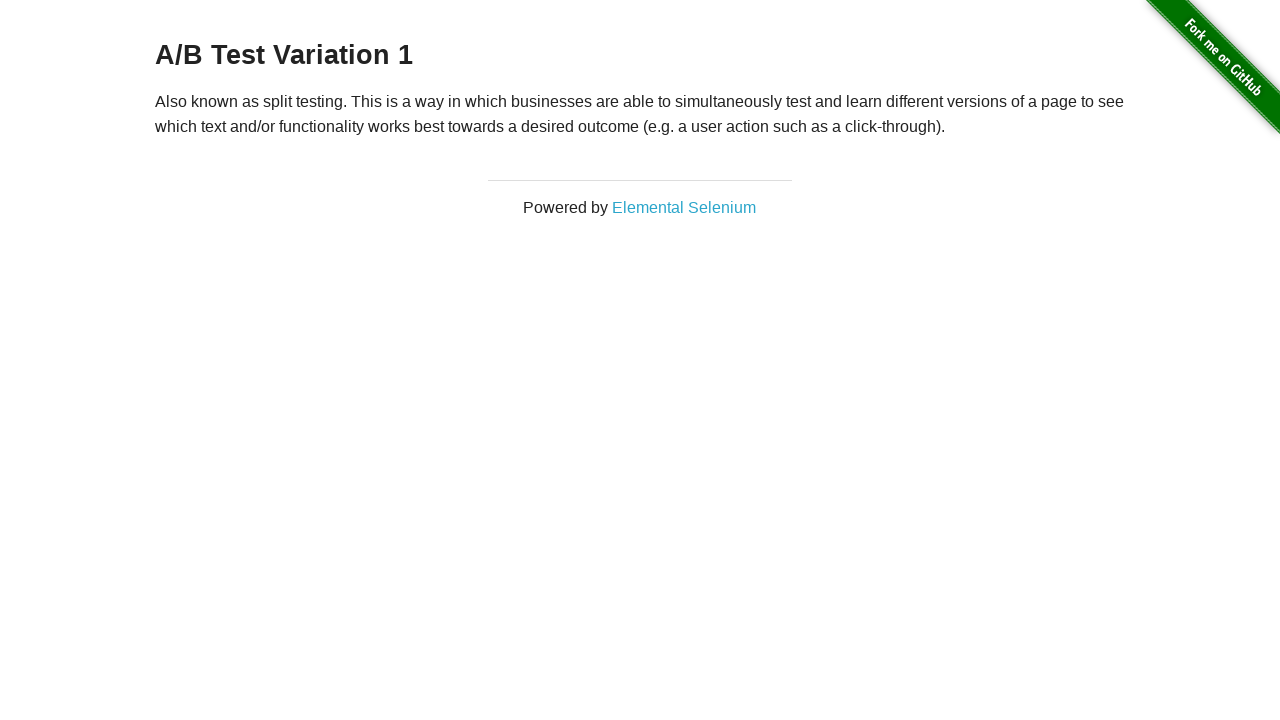

Reloaded page after adding opt-out cookie
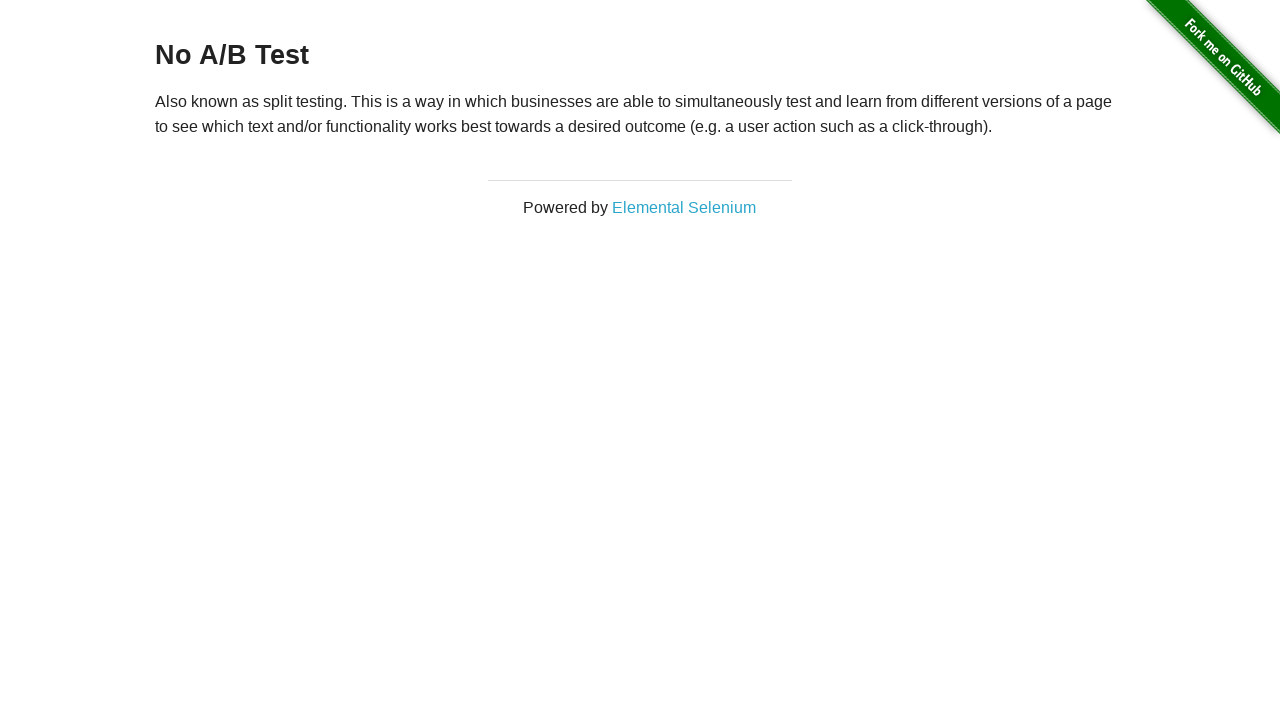

Retrieved heading text after reload: No A/B Test
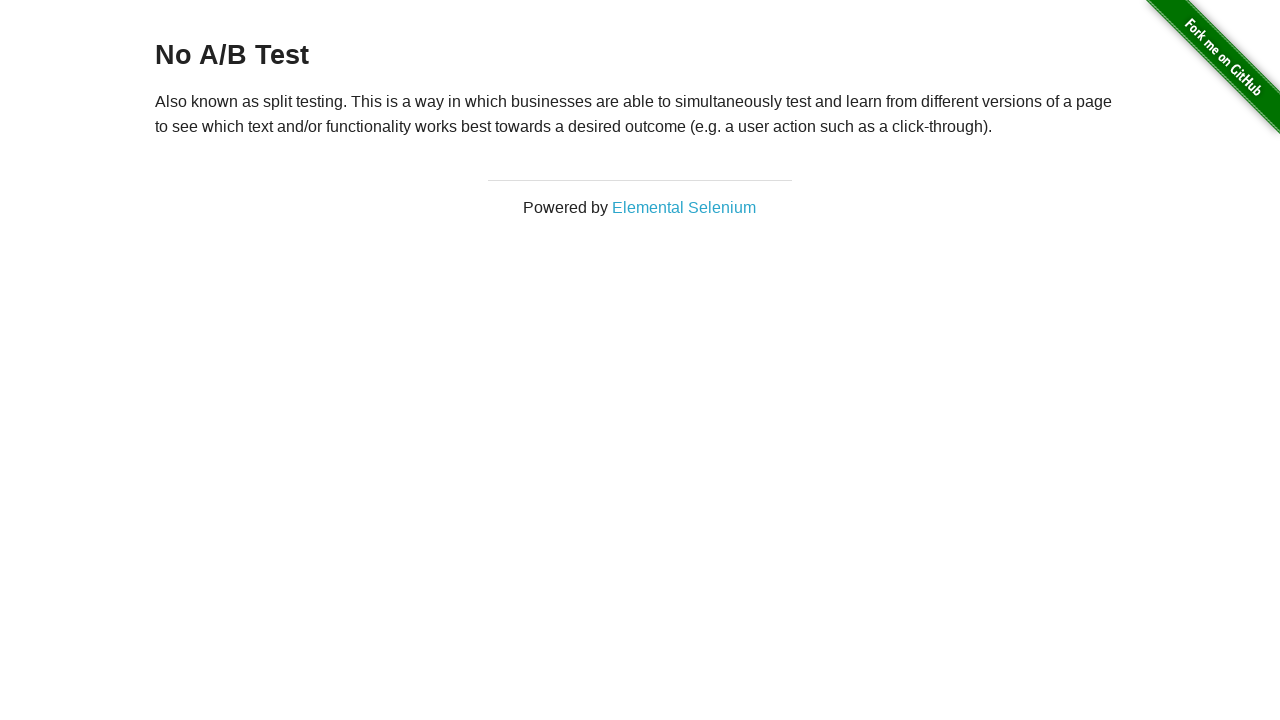

Verified A/B test is disabled and heading shows 'No A/B Test'
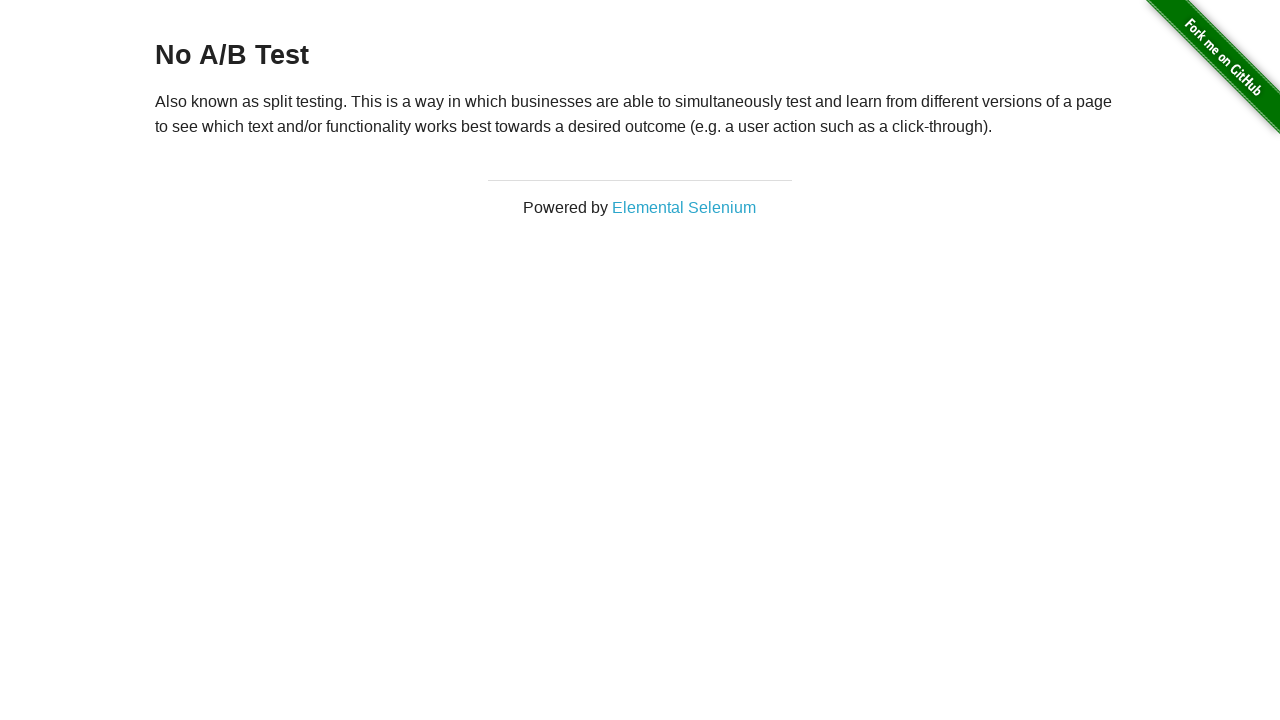

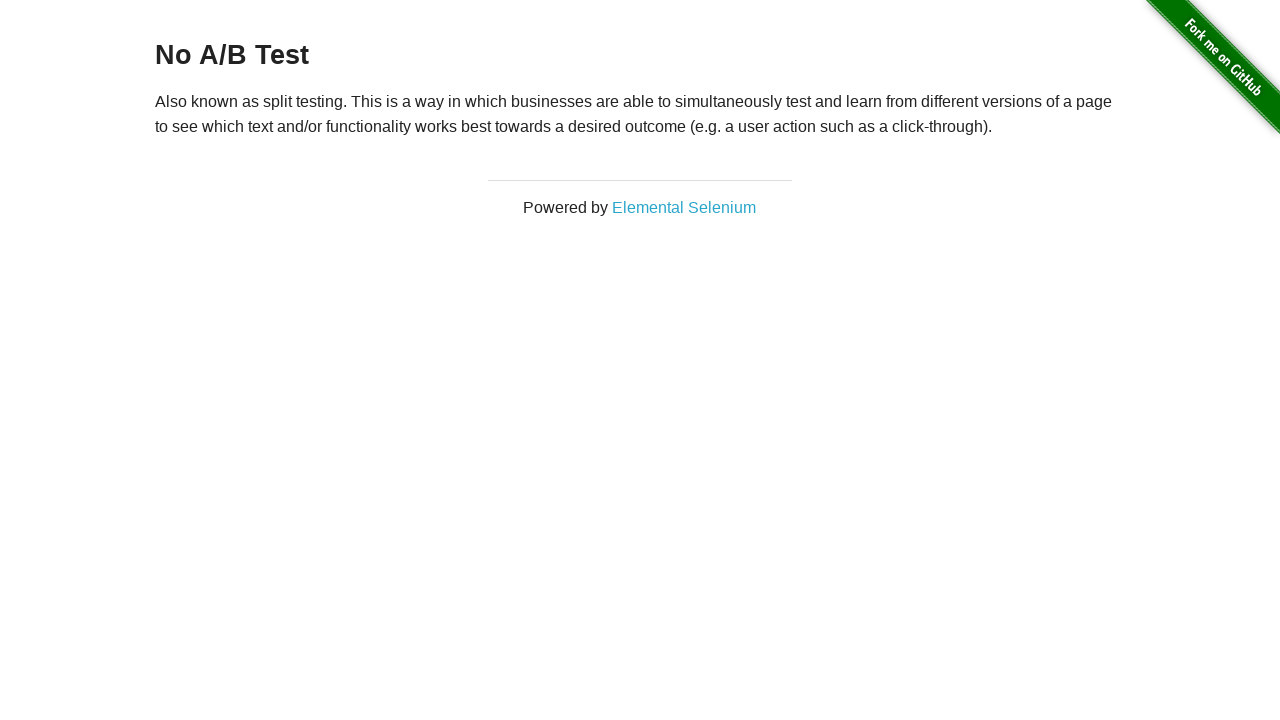